Waits for a price to reach $100, books an item, solves a mathematical problem, and submits the answer

Starting URL: http://suninjuly.github.io/explicit_wait2.html

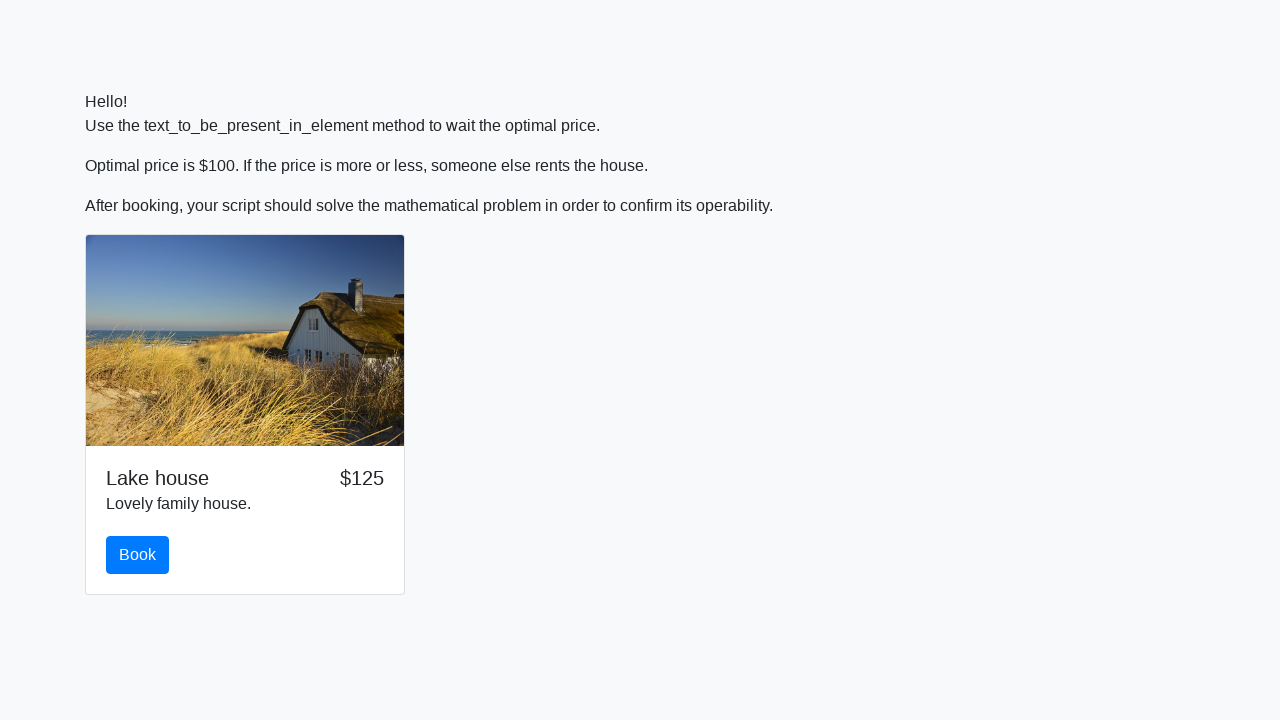

Waited for price to reach $100
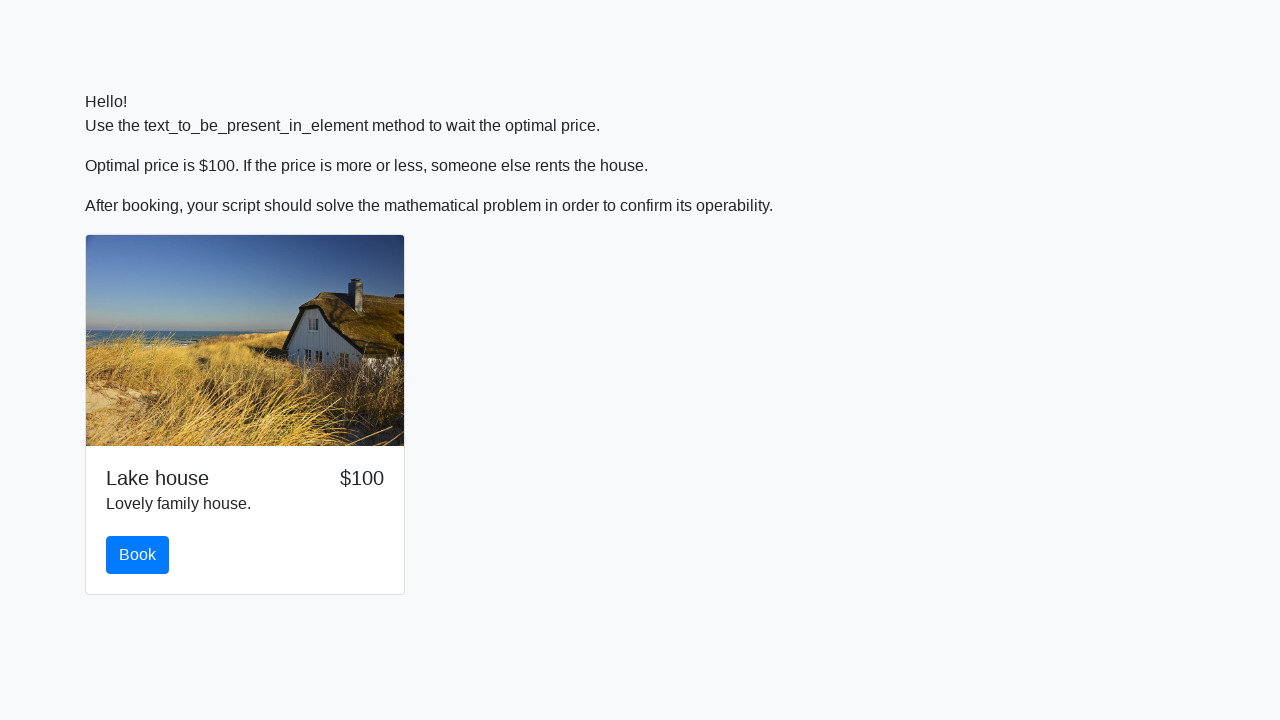

Clicked book button at (138, 555) on #book
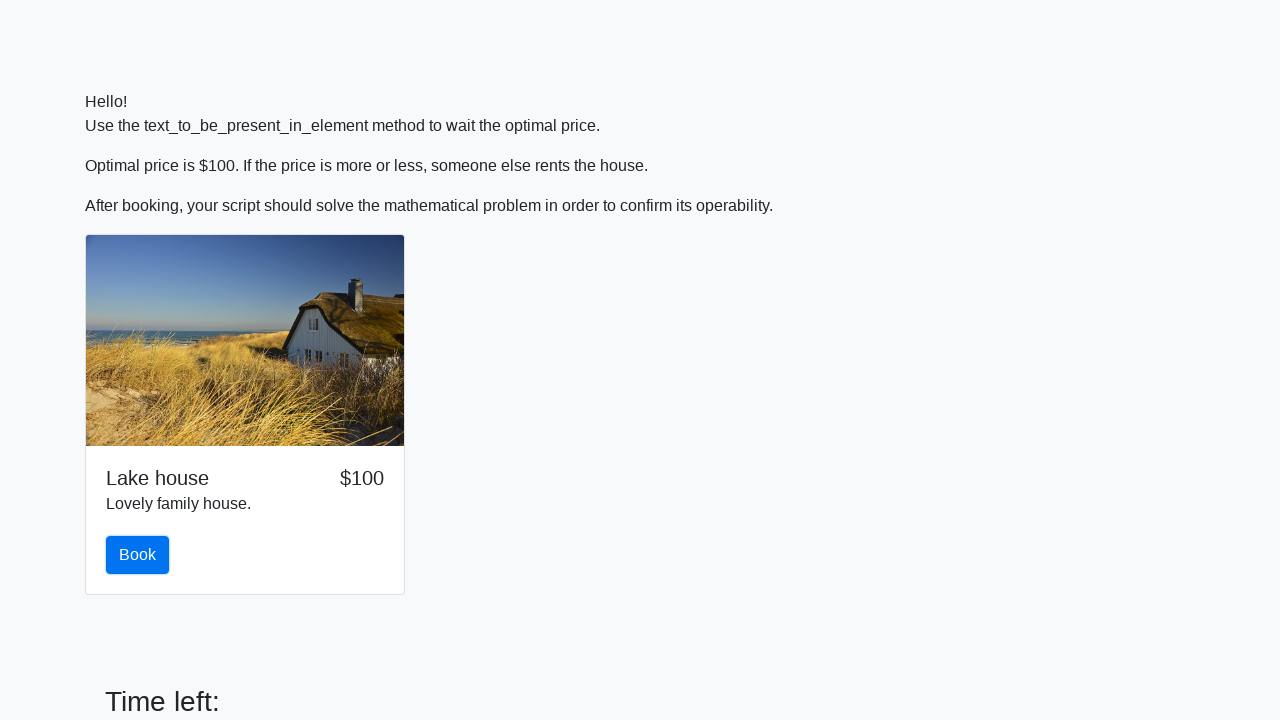

Retrieved input value for calculation: 144
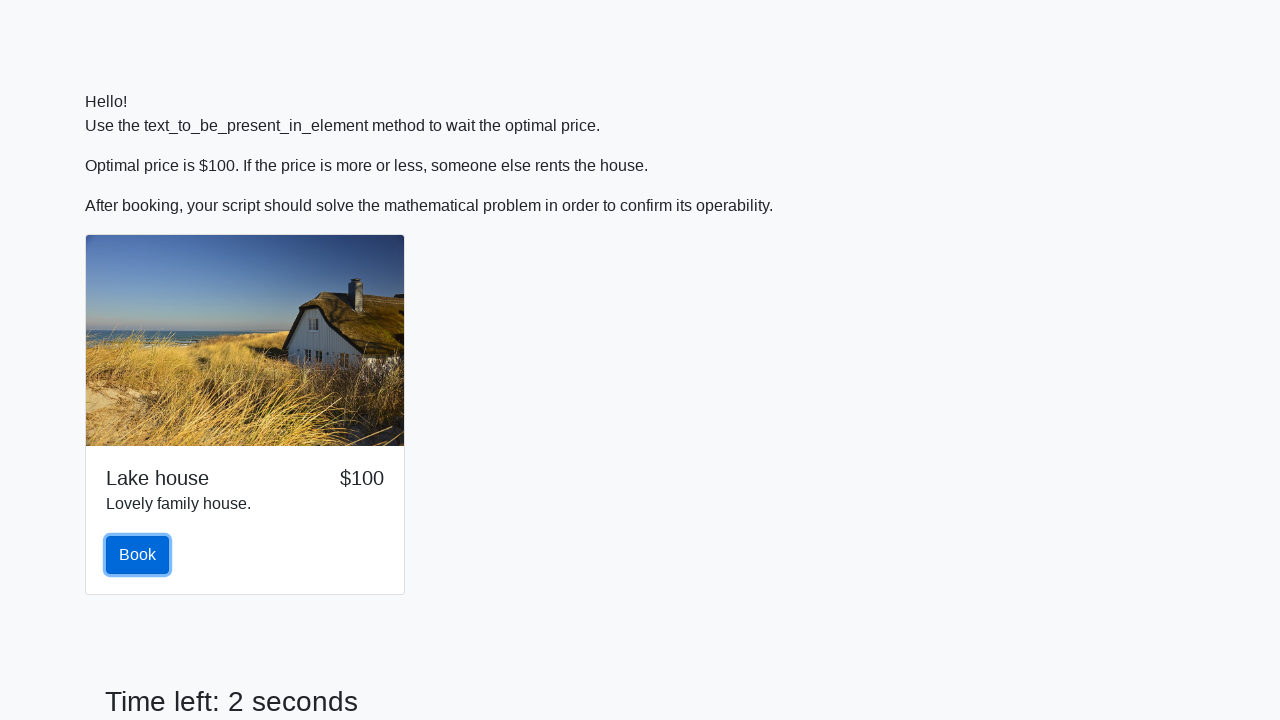

Calculated mathematical result: 1.7736394770599349
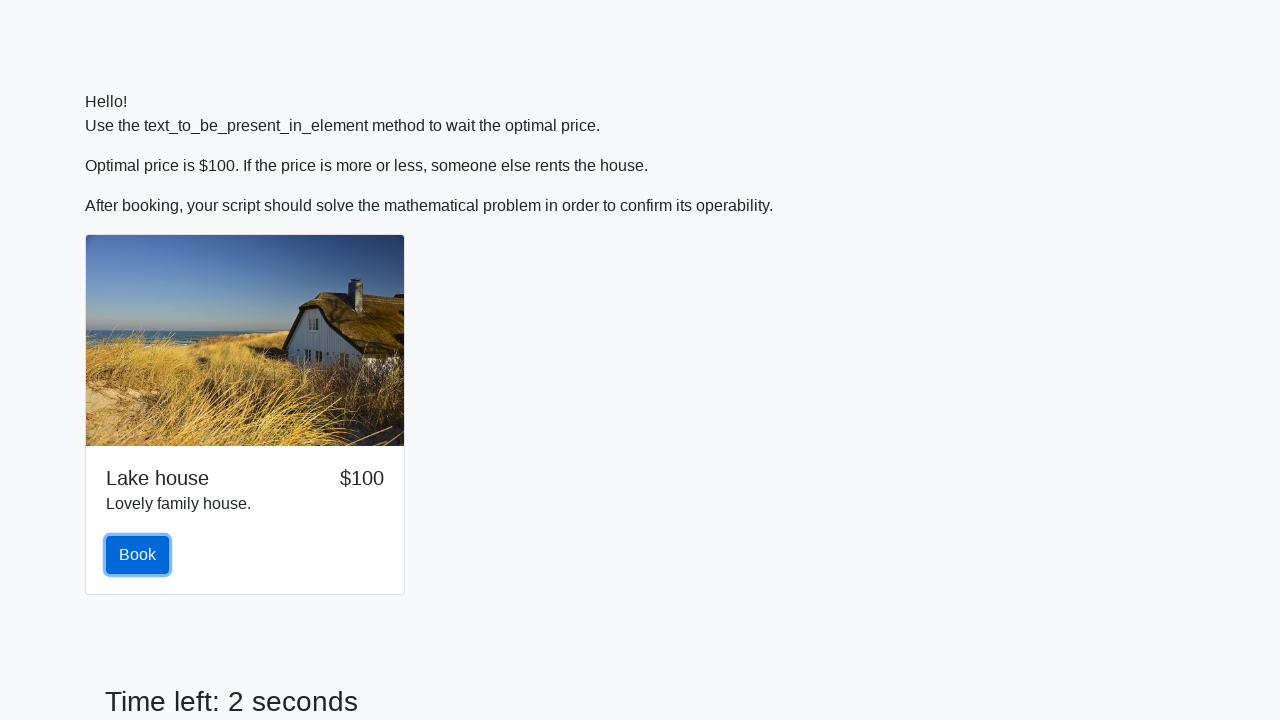

Filled answer field with calculated value on input
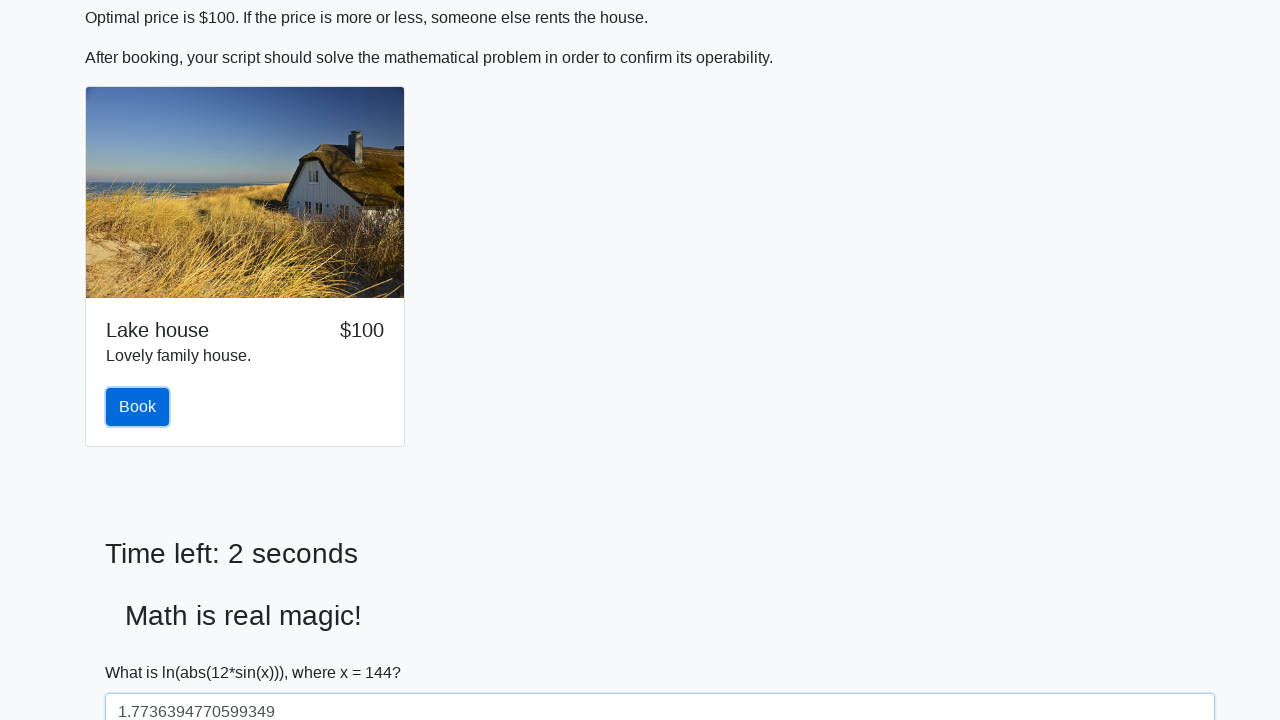

Clicked solve button to submit answer at (143, 651) on #solve
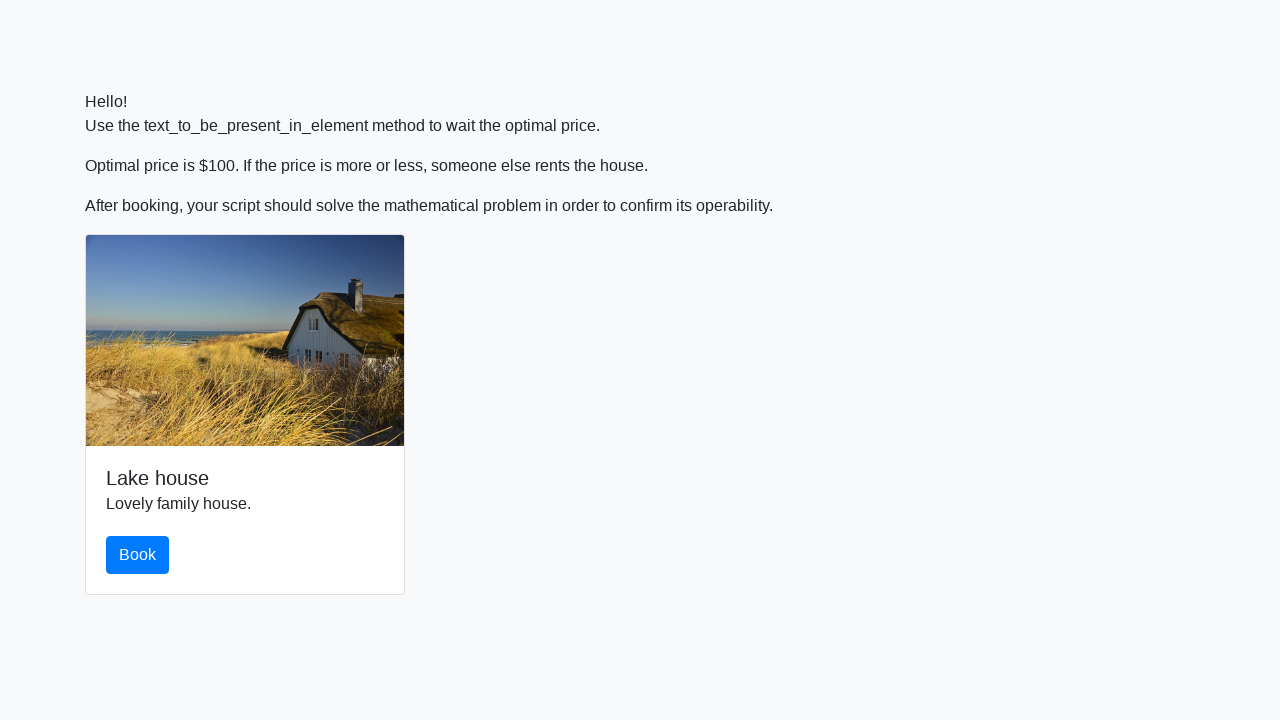

Set up dialog handler to accept alerts
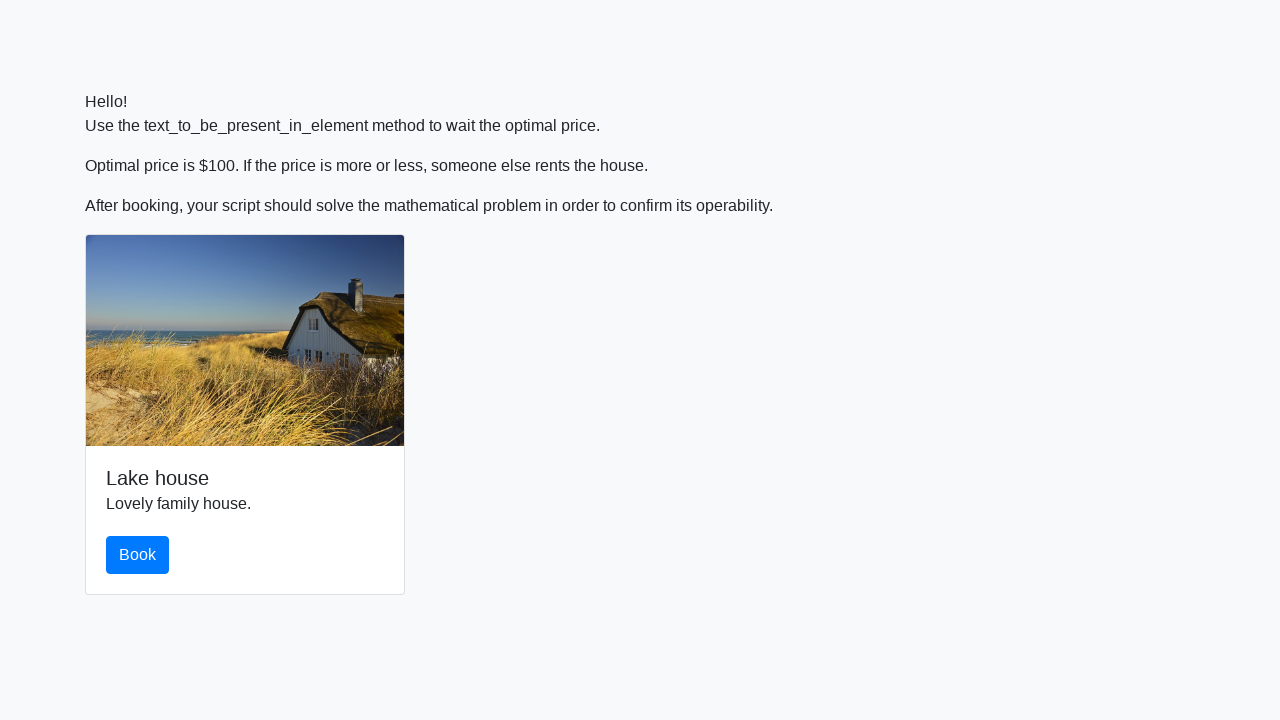

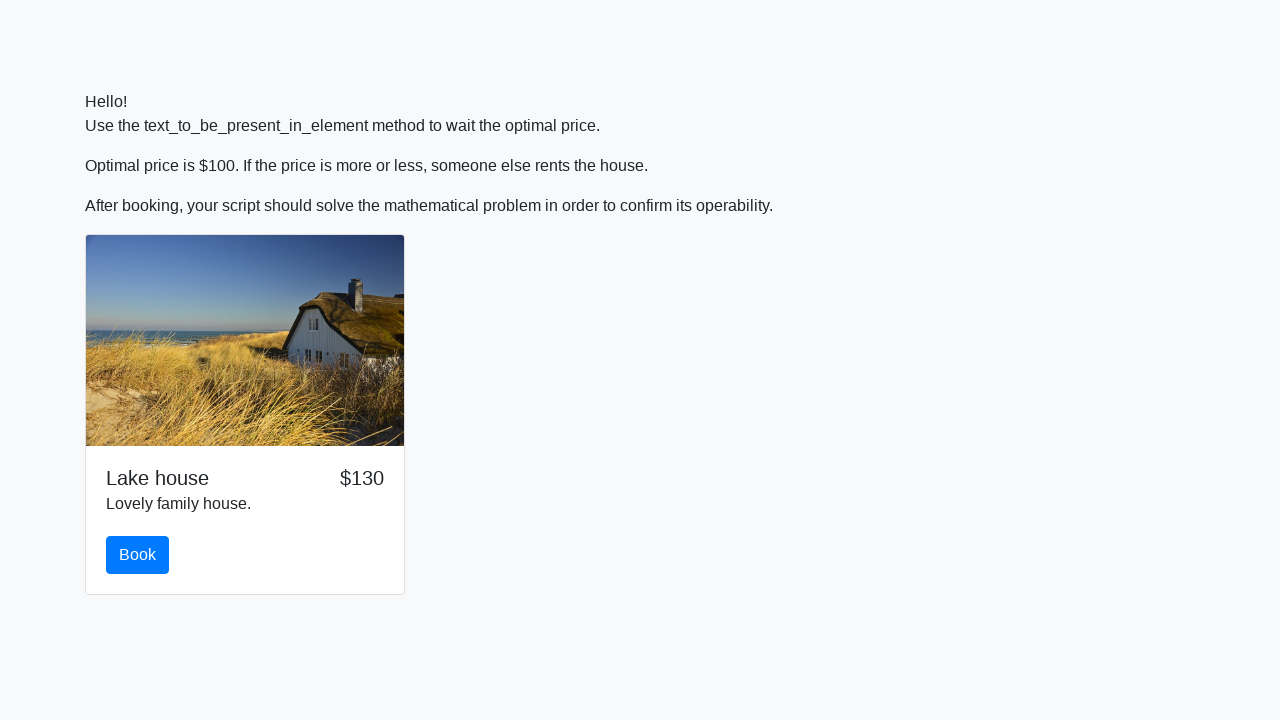